Navigates to the OpenCart demo site and retrieves the page title

Starting URL: https://naveenautomationlabs.com/opencart/

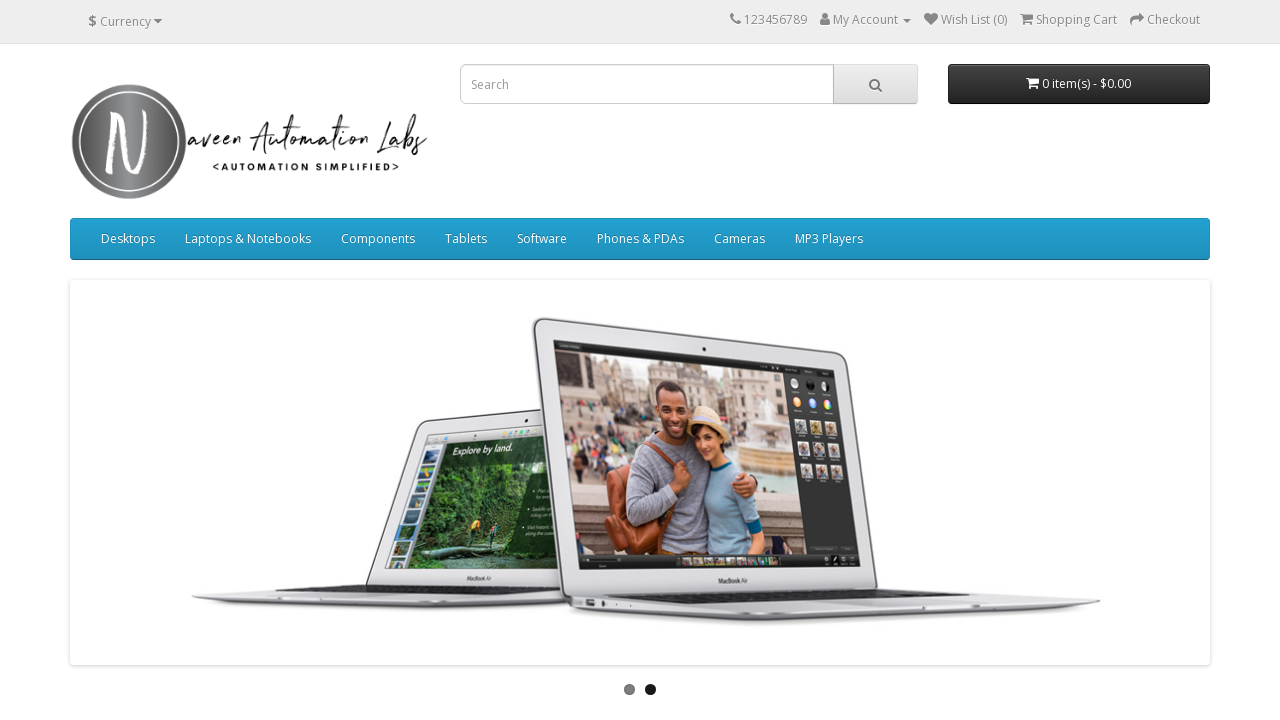

Navigated to OpenCart demo site
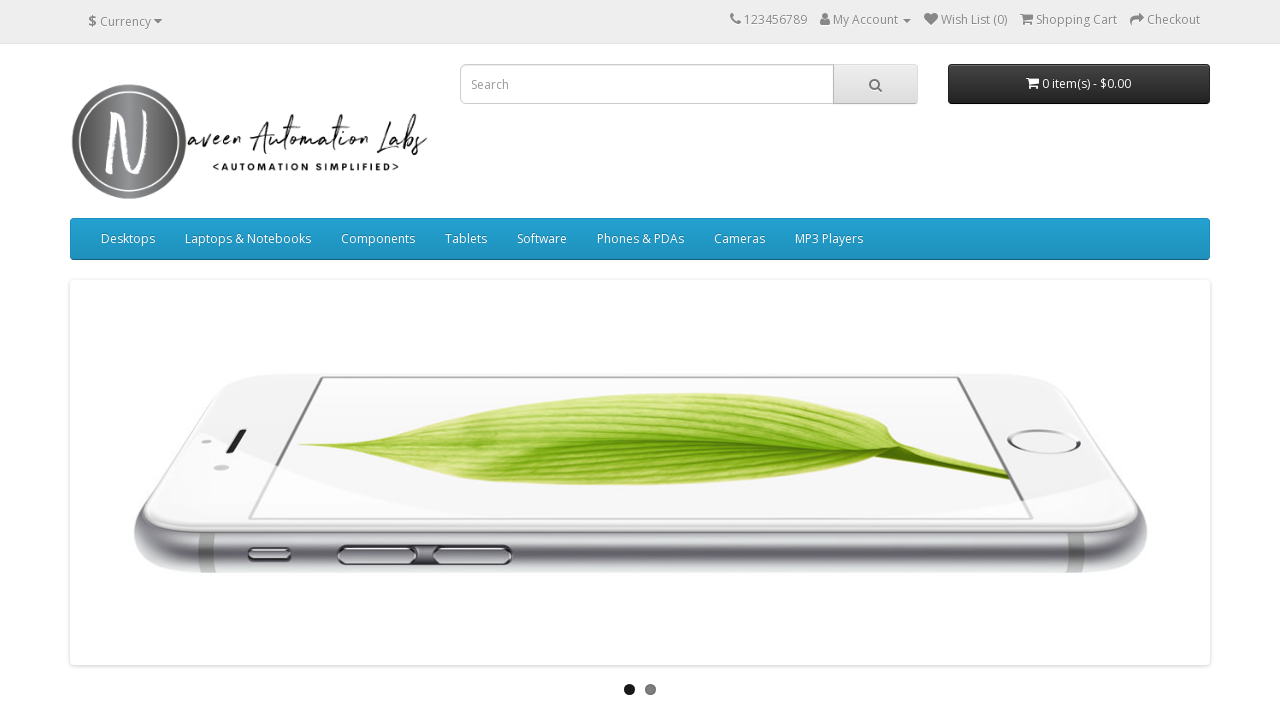

Retrieved page title: Your Store
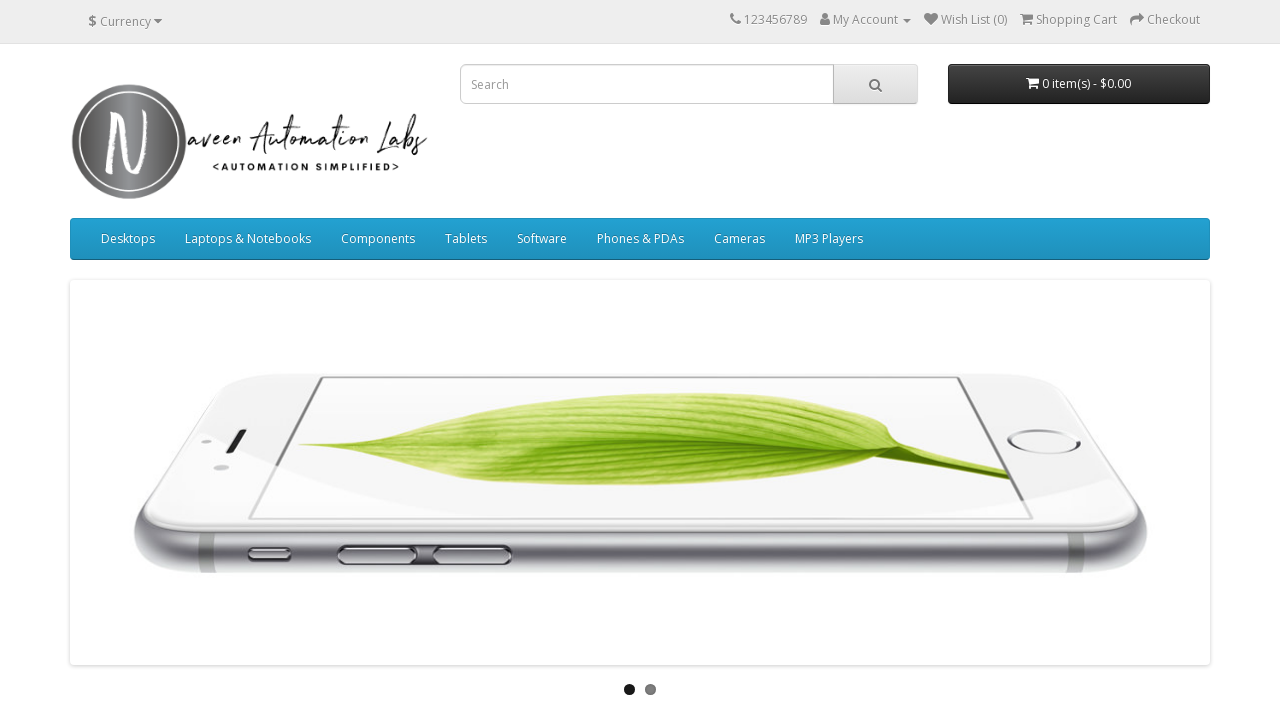

Printed page title to console
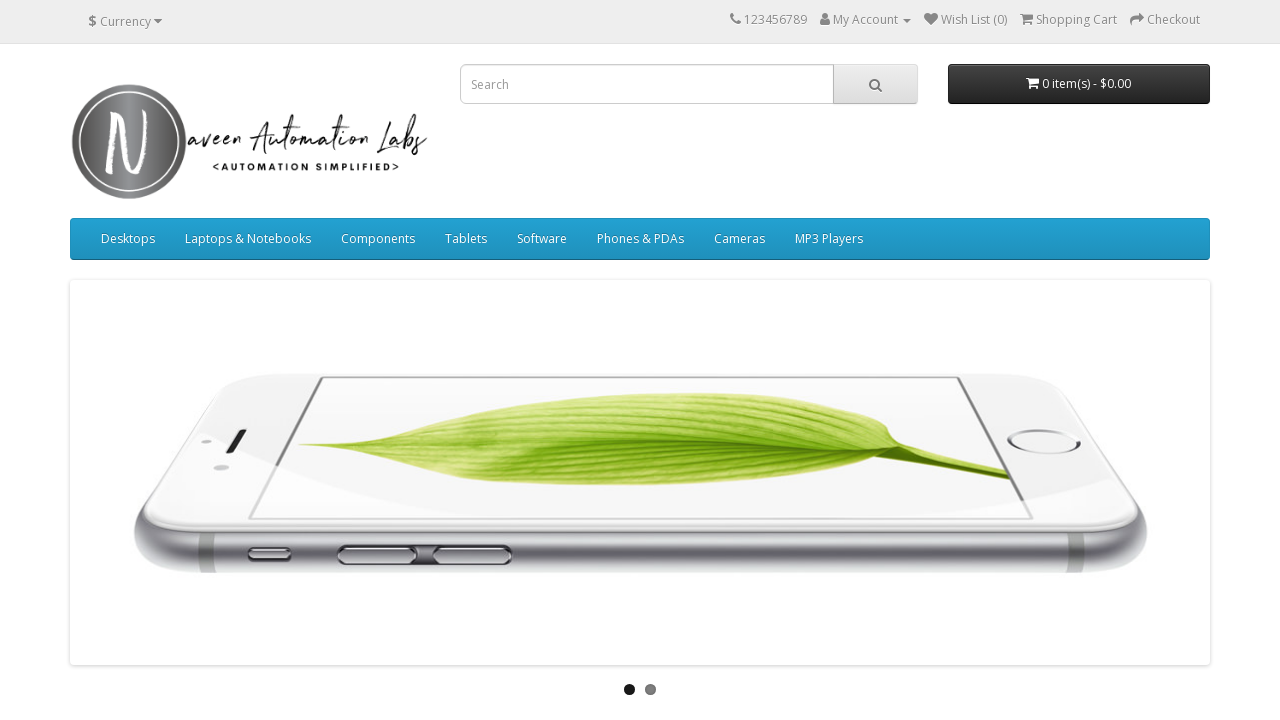

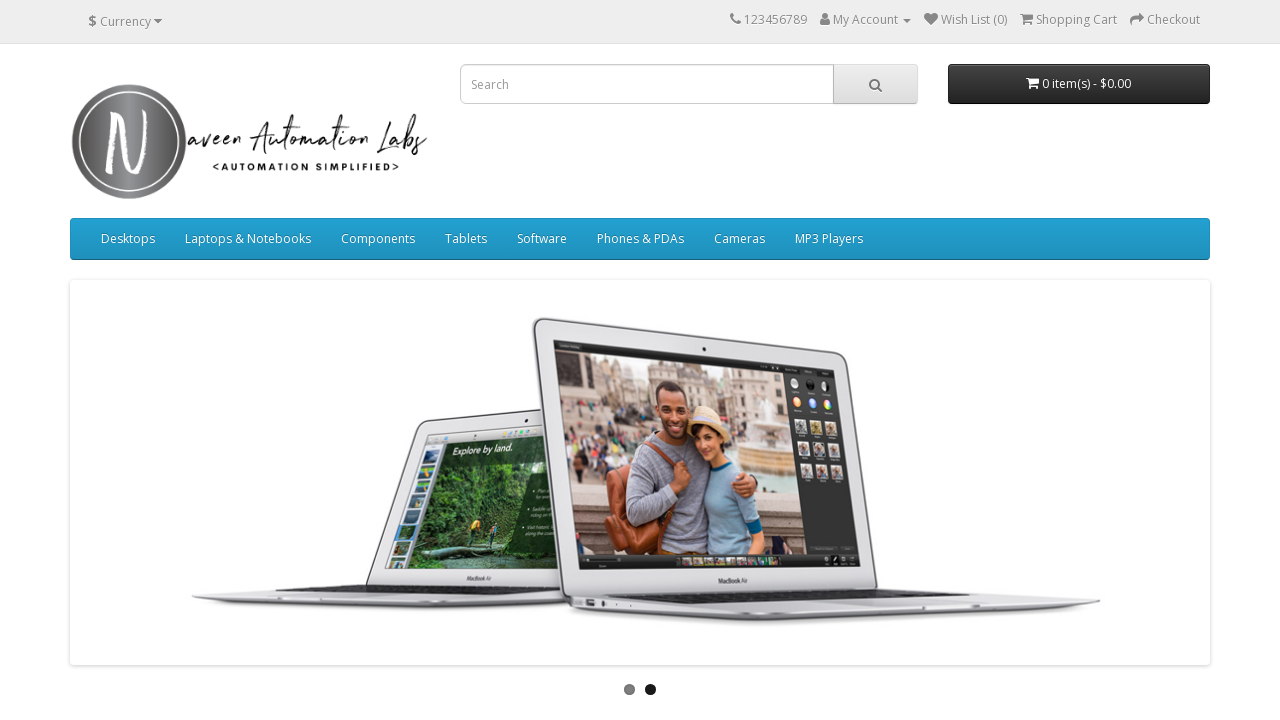